Navigates to the-internet.herokuapp.com, highlights the Form Authentication link with a red border, and scrolls down the page

Starting URL: https://the-internet.herokuapp.com/

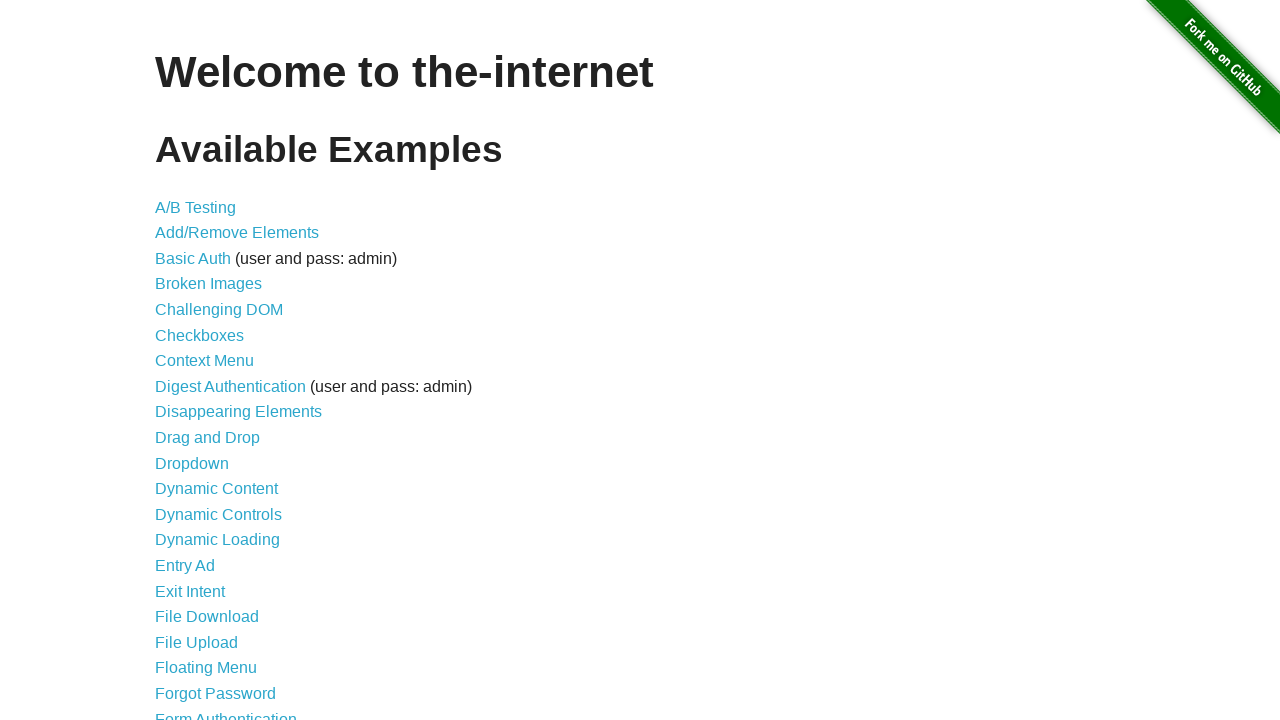

Waited for Form Authentication link to be visible
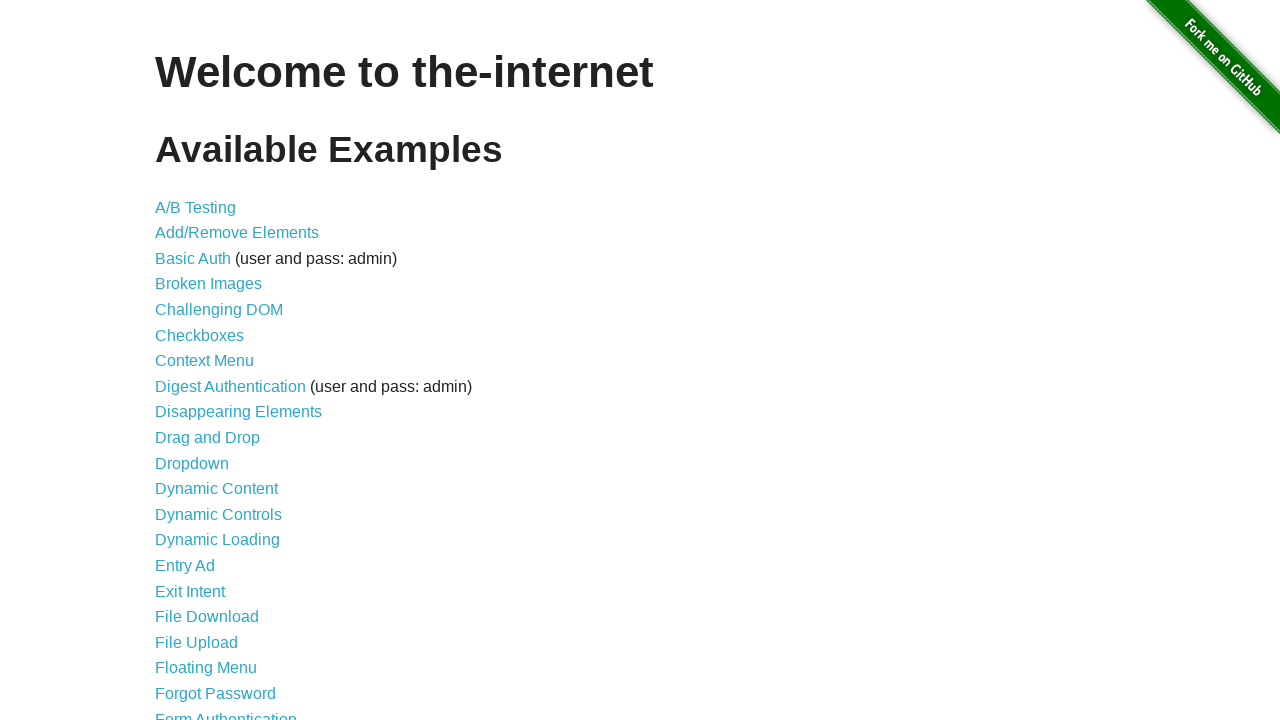

Applied red border to Form Authentication link
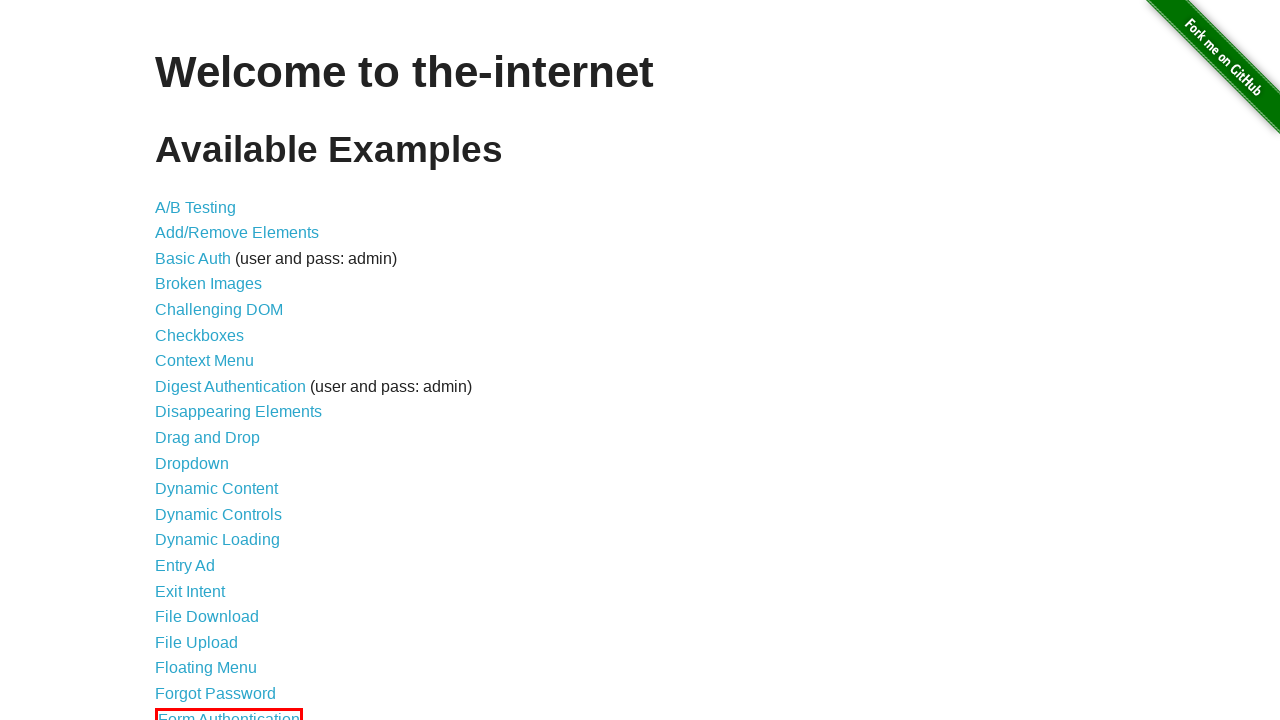

Scrolled down the page by 300 pixels
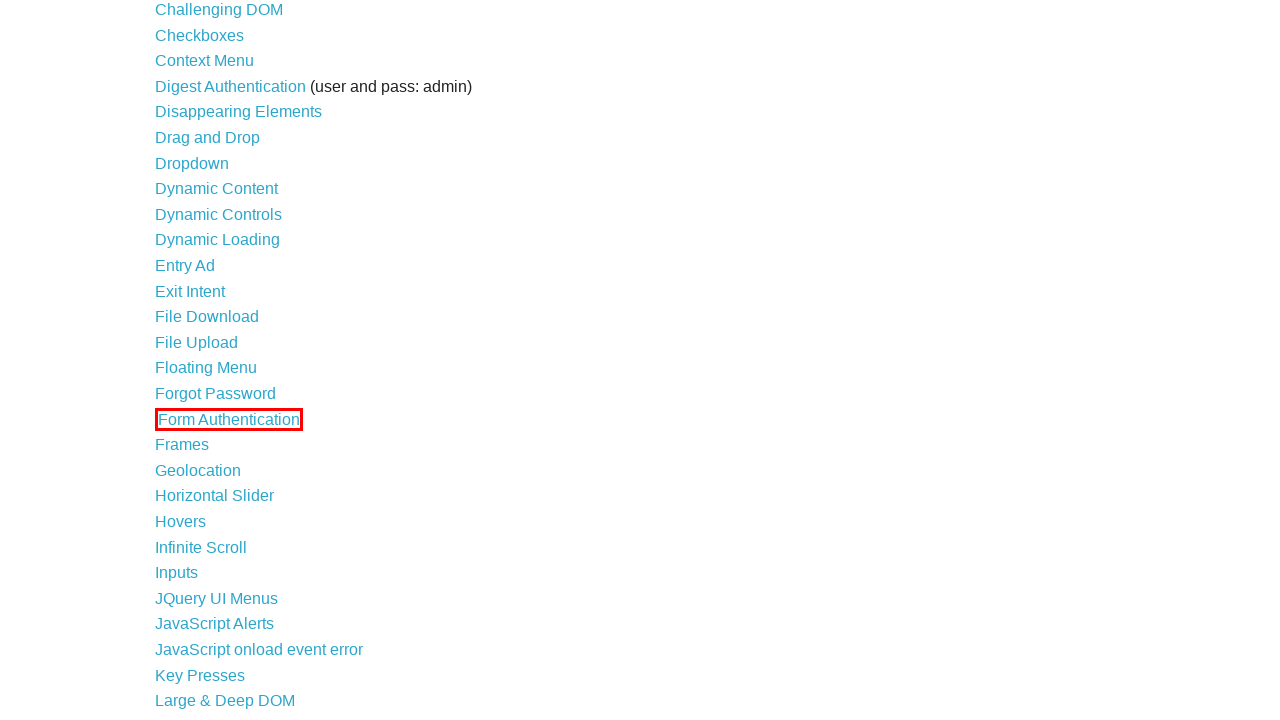

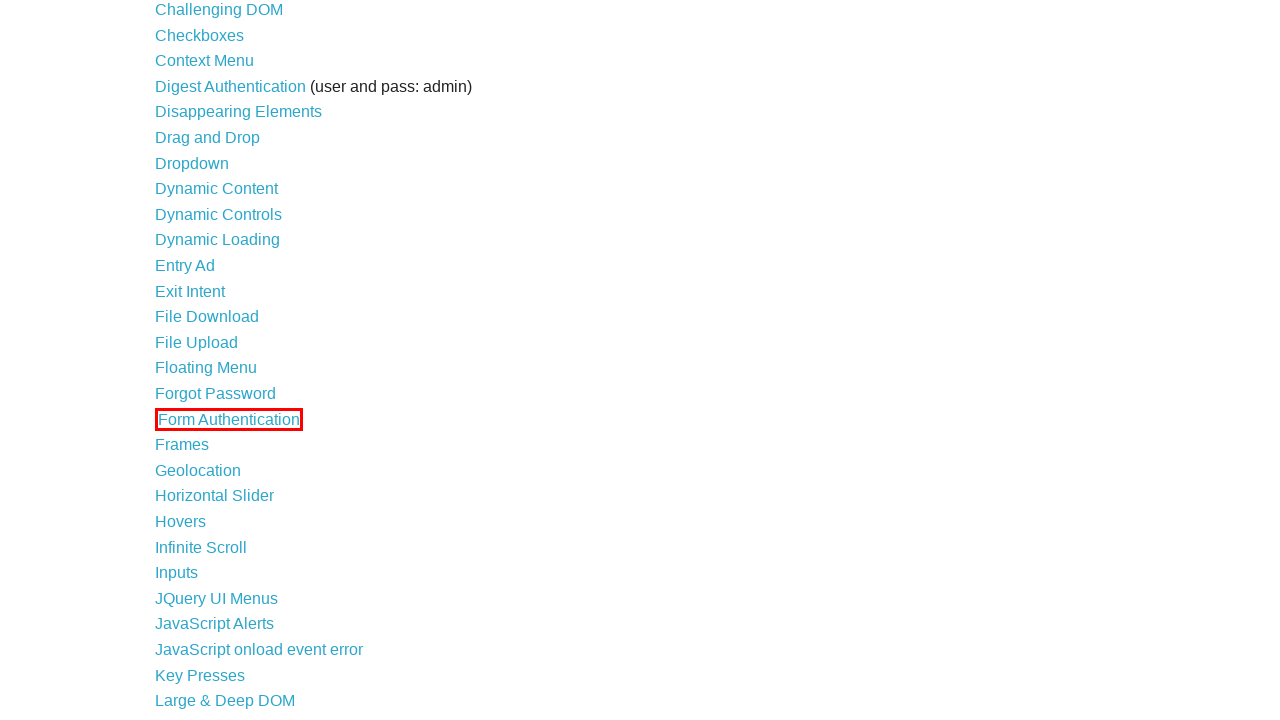